Tests navigation functionality by visiting the graduation page, going back, and refreshing

Starting URL: https://www.cesar.school/

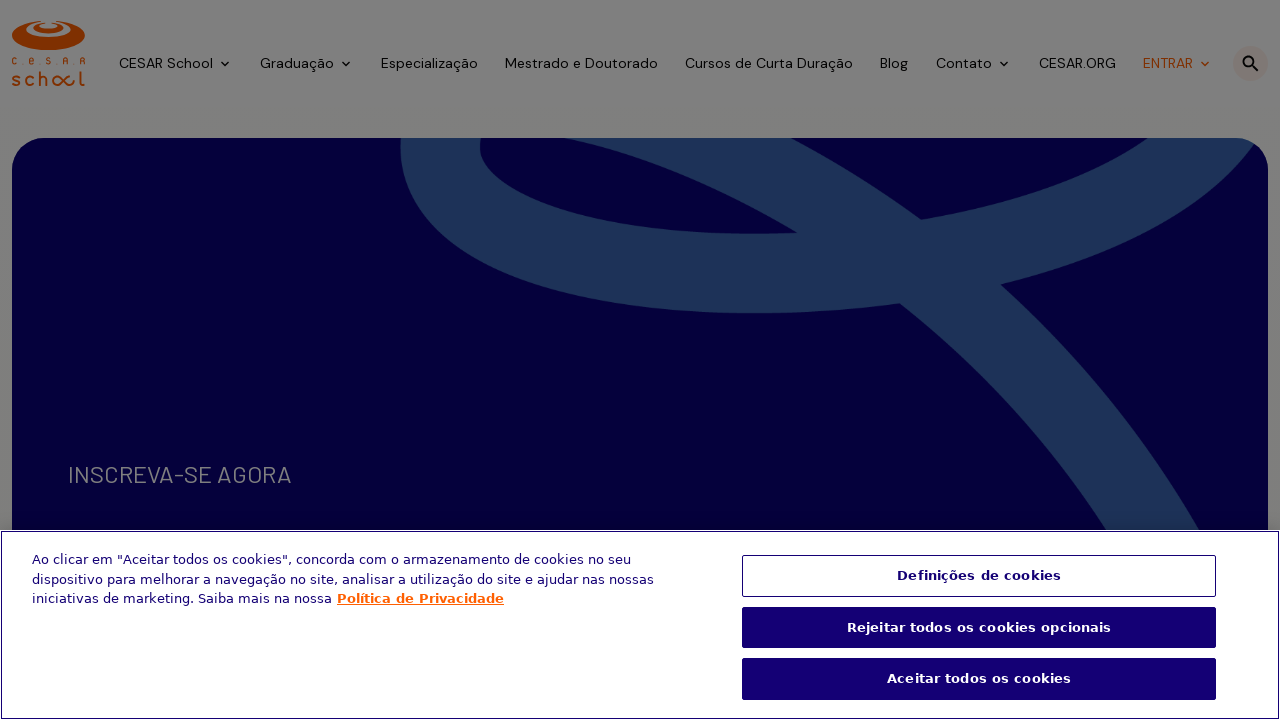

Navigated to graduation page at https://www.cesar.school/graduacao/
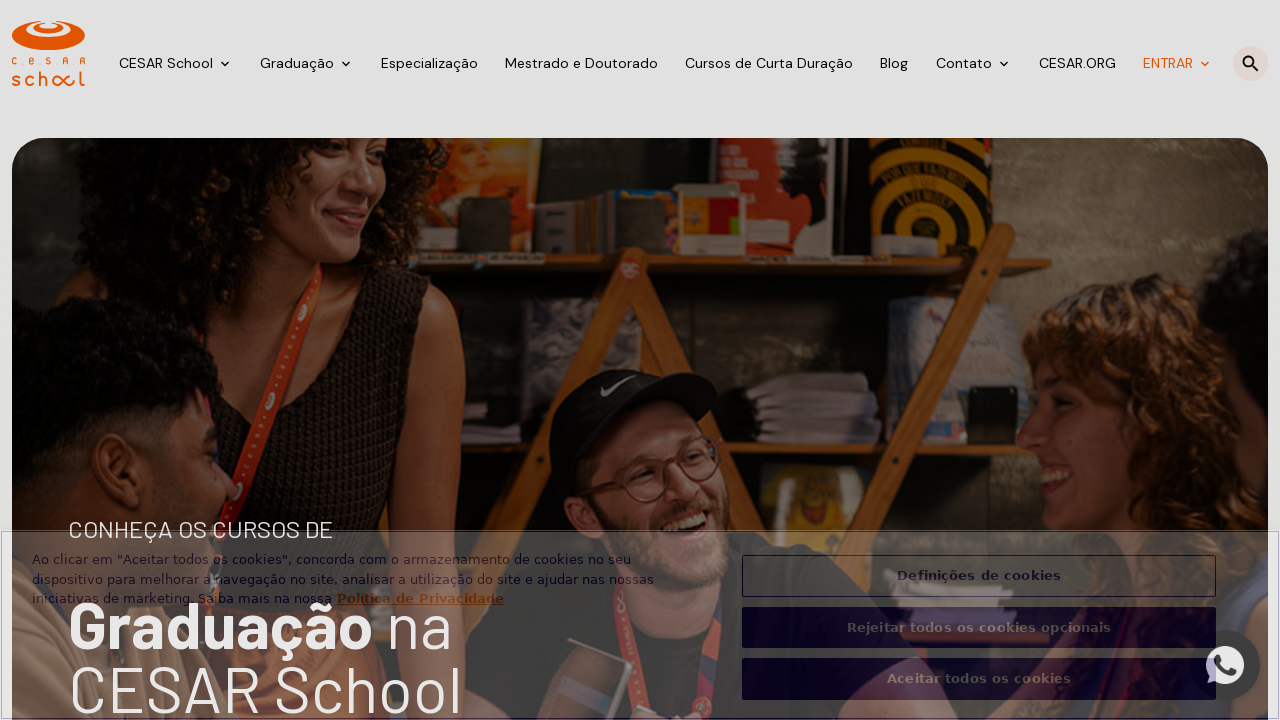

Navigated back to previous page
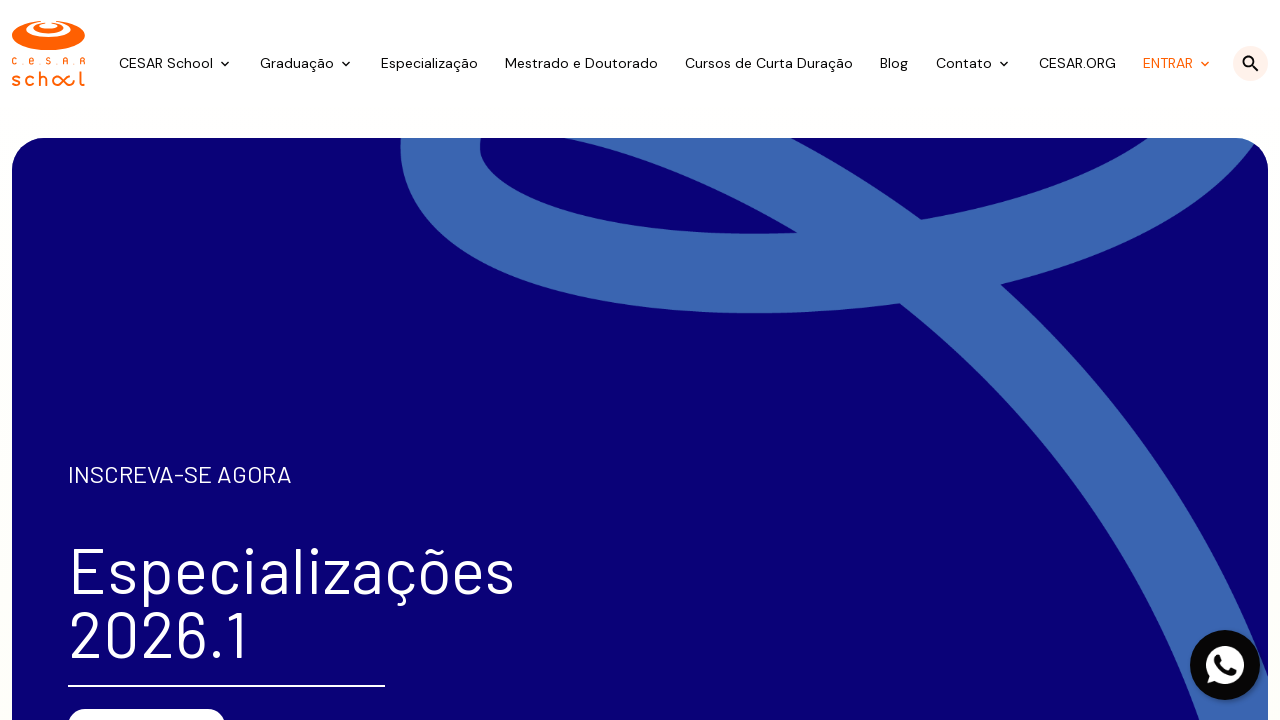

Refreshed the current page
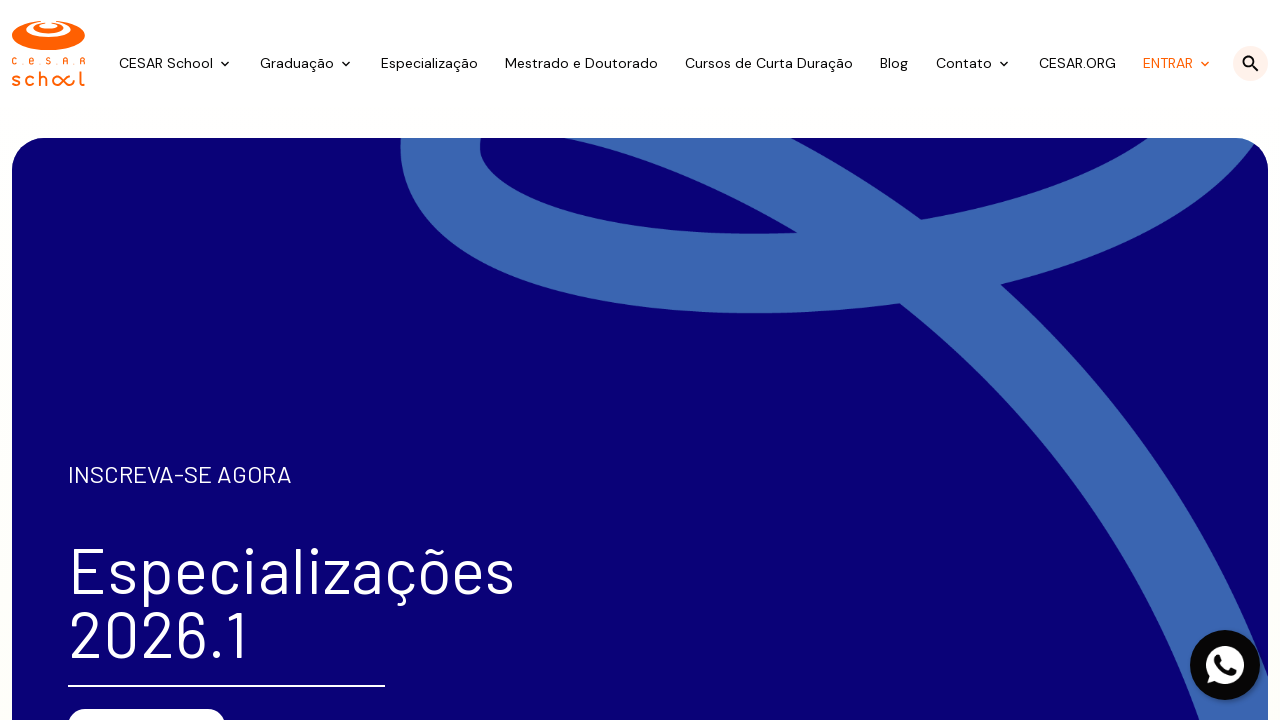

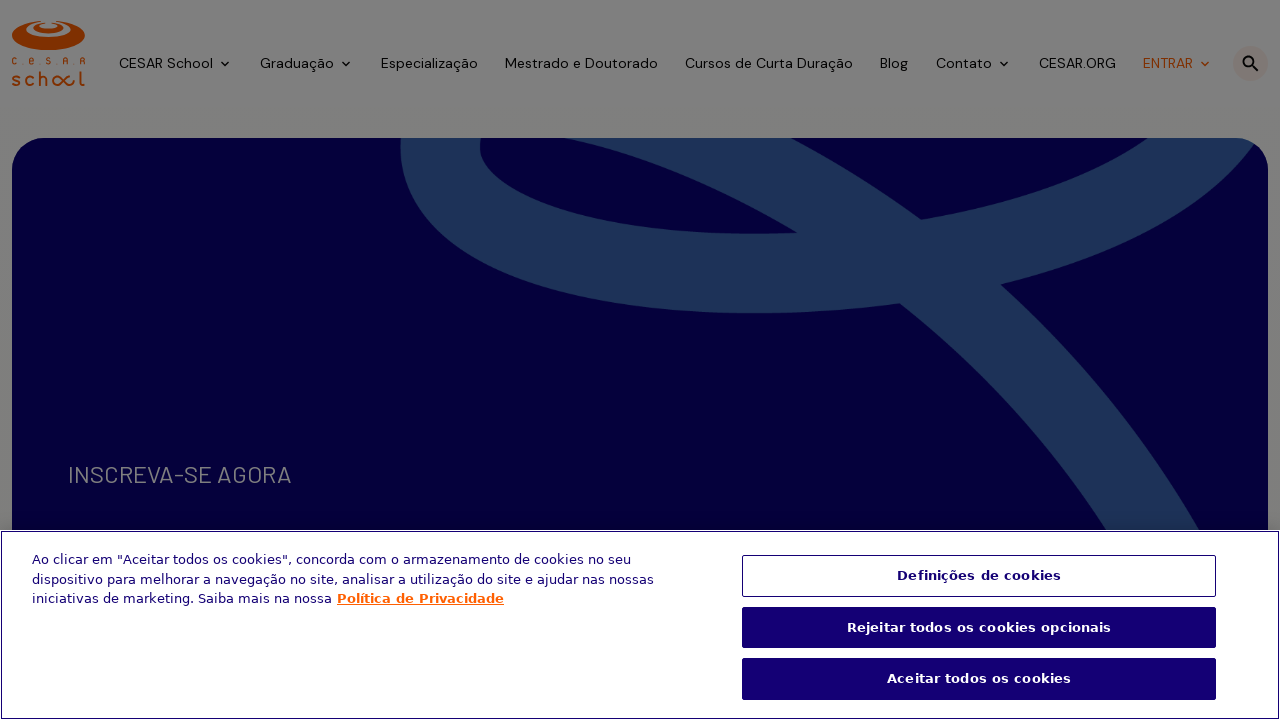